Tests that pressing Escape cancels edits to a todo item

Starting URL: https://demo.playwright.dev/todomvc

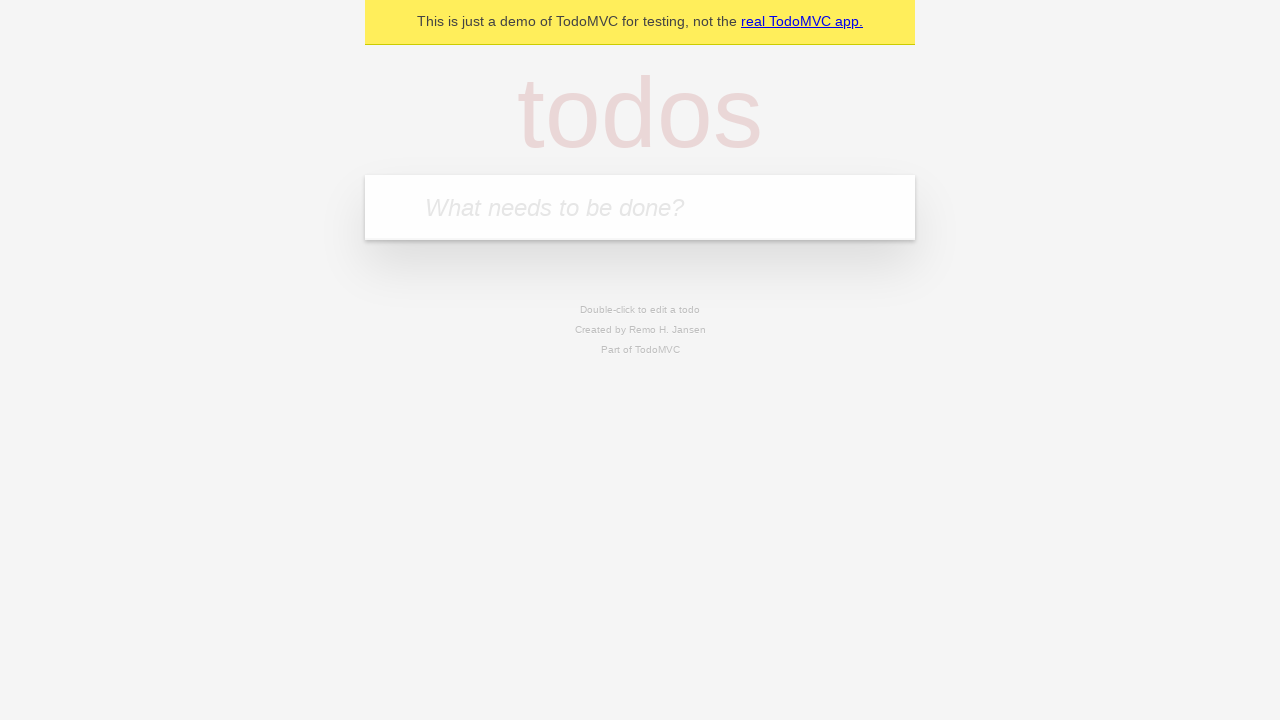

Filled todo input with 'buy some cheese' on internal:attr=[placeholder="What needs to be done?"i]
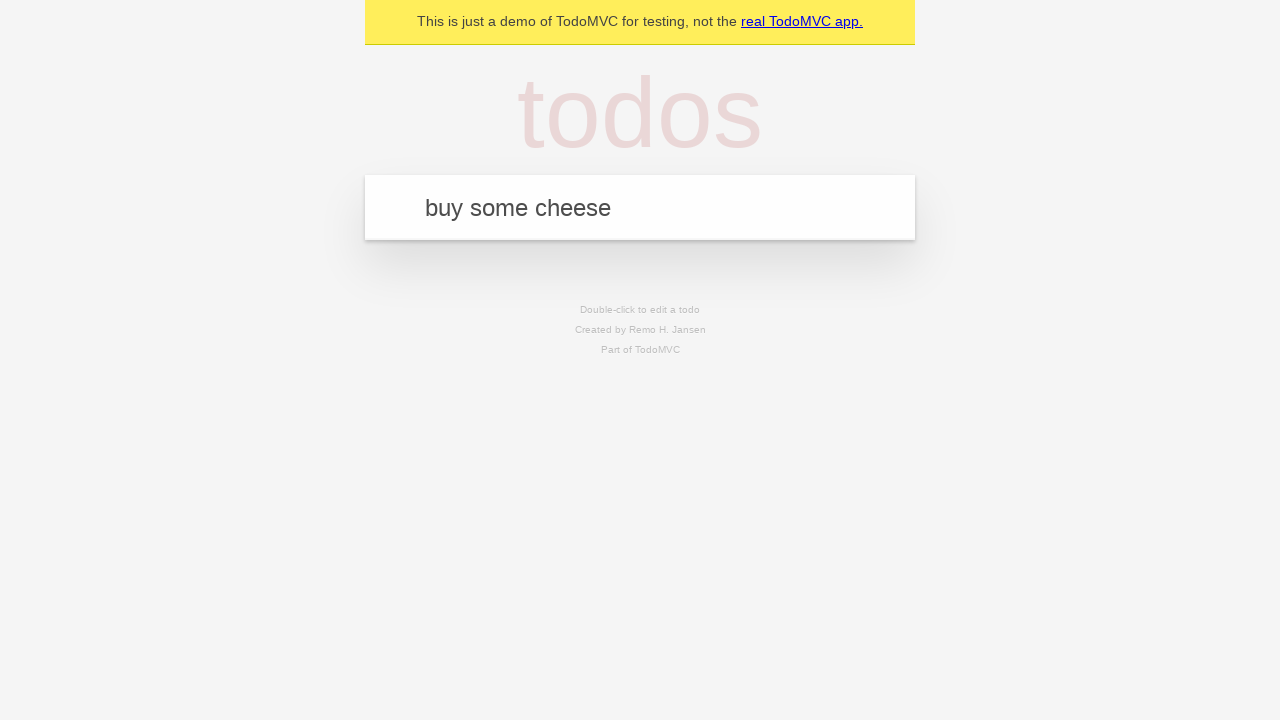

Pressed Enter to create first todo on internal:attr=[placeholder="What needs to be done?"i]
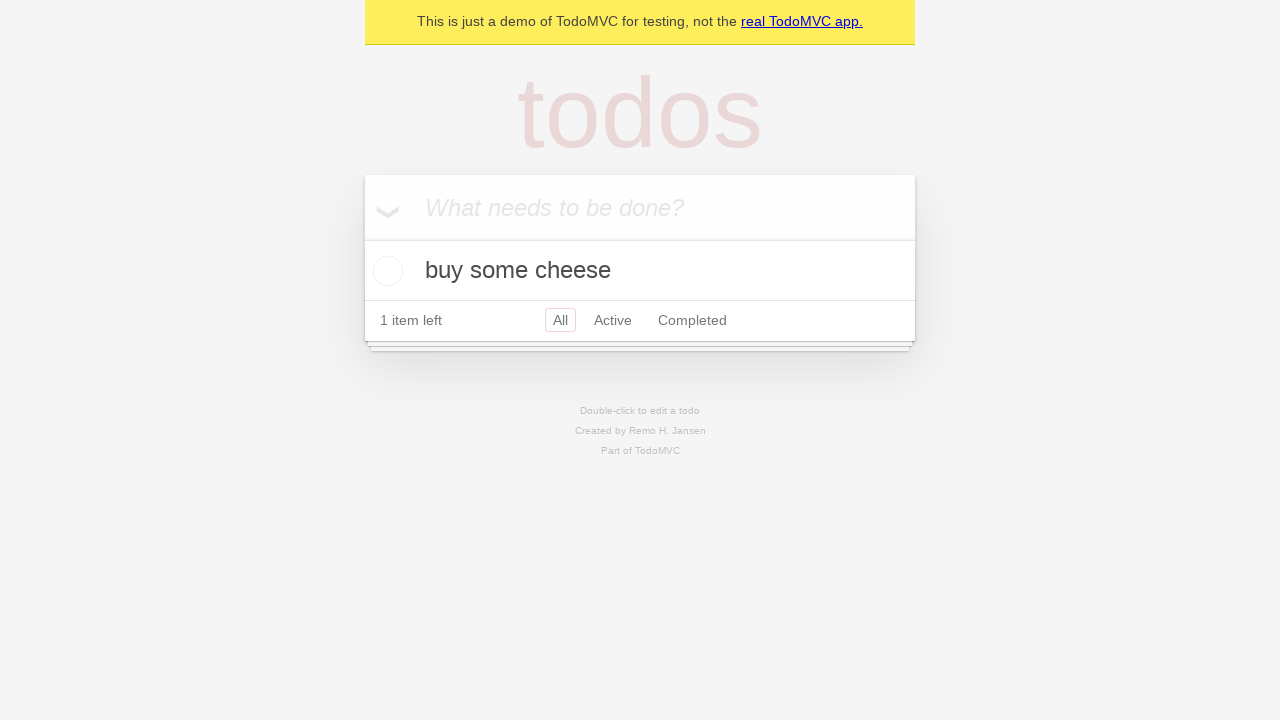

Filled todo input with 'feed the cat' on internal:attr=[placeholder="What needs to be done?"i]
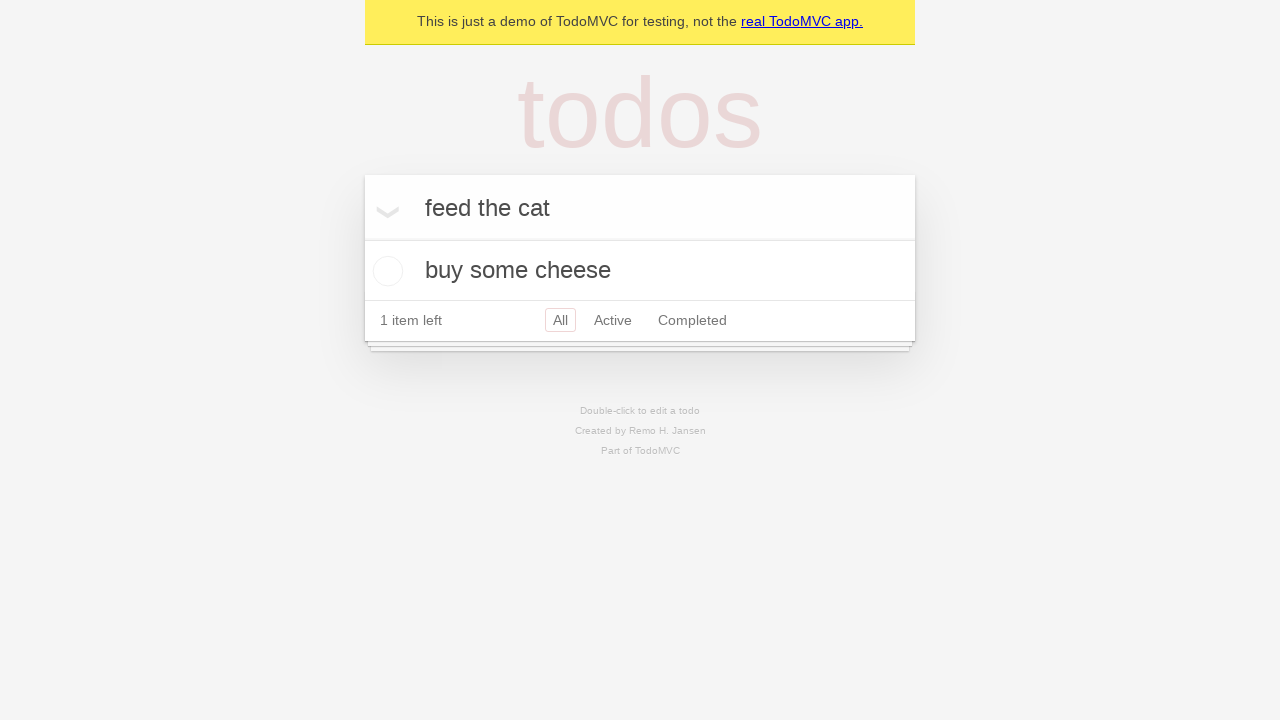

Pressed Enter to create second todo on internal:attr=[placeholder="What needs to be done?"i]
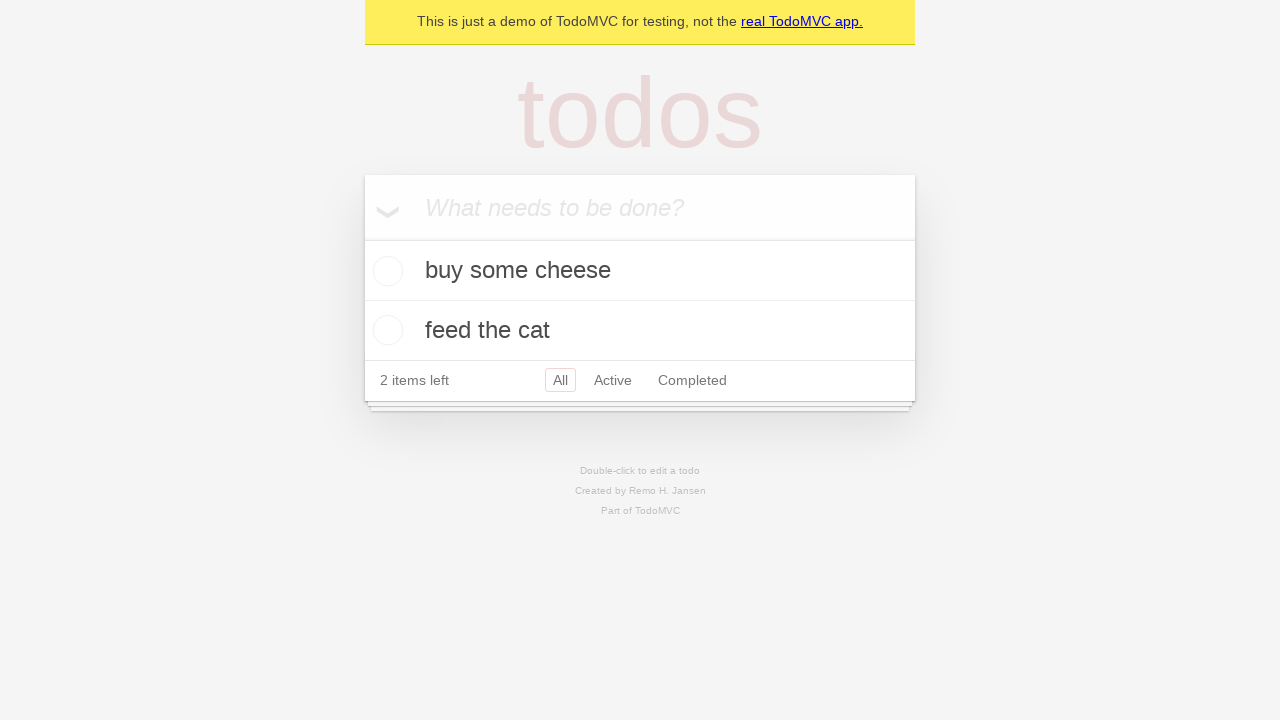

Filled todo input with 'book a doctors appointment' on internal:attr=[placeholder="What needs to be done?"i]
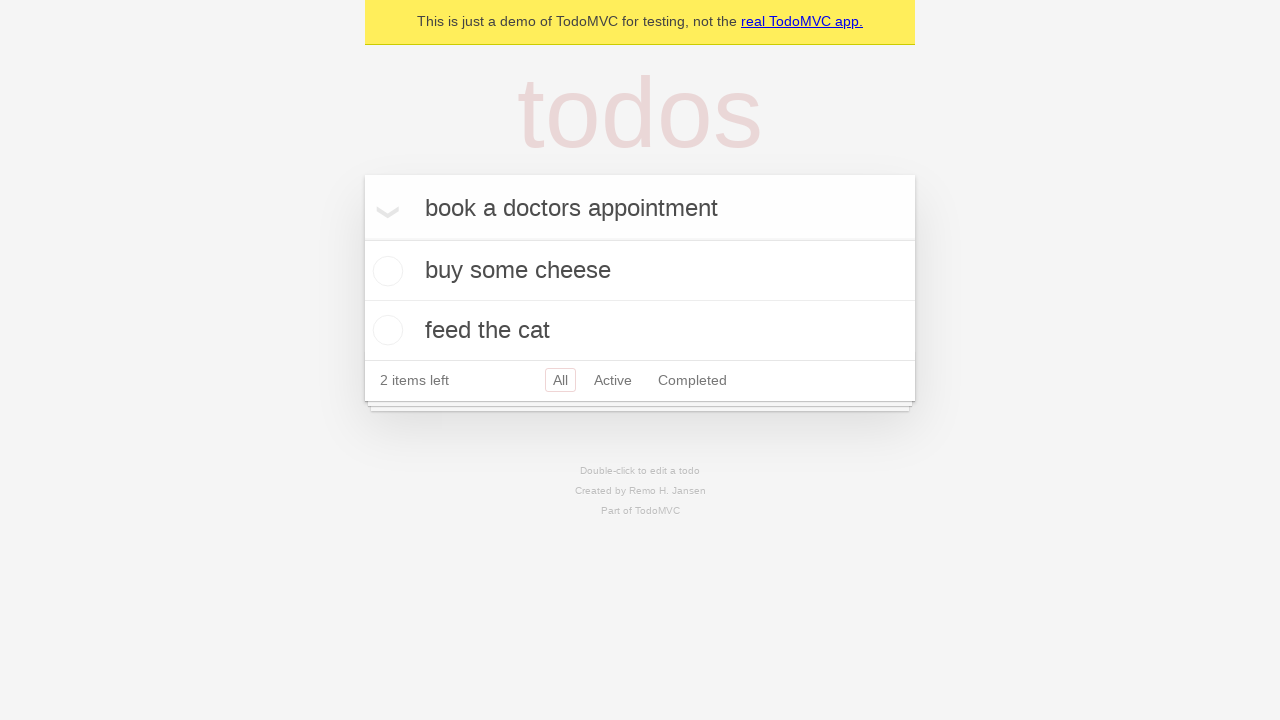

Pressed Enter to create third todo on internal:attr=[placeholder="What needs to be done?"i]
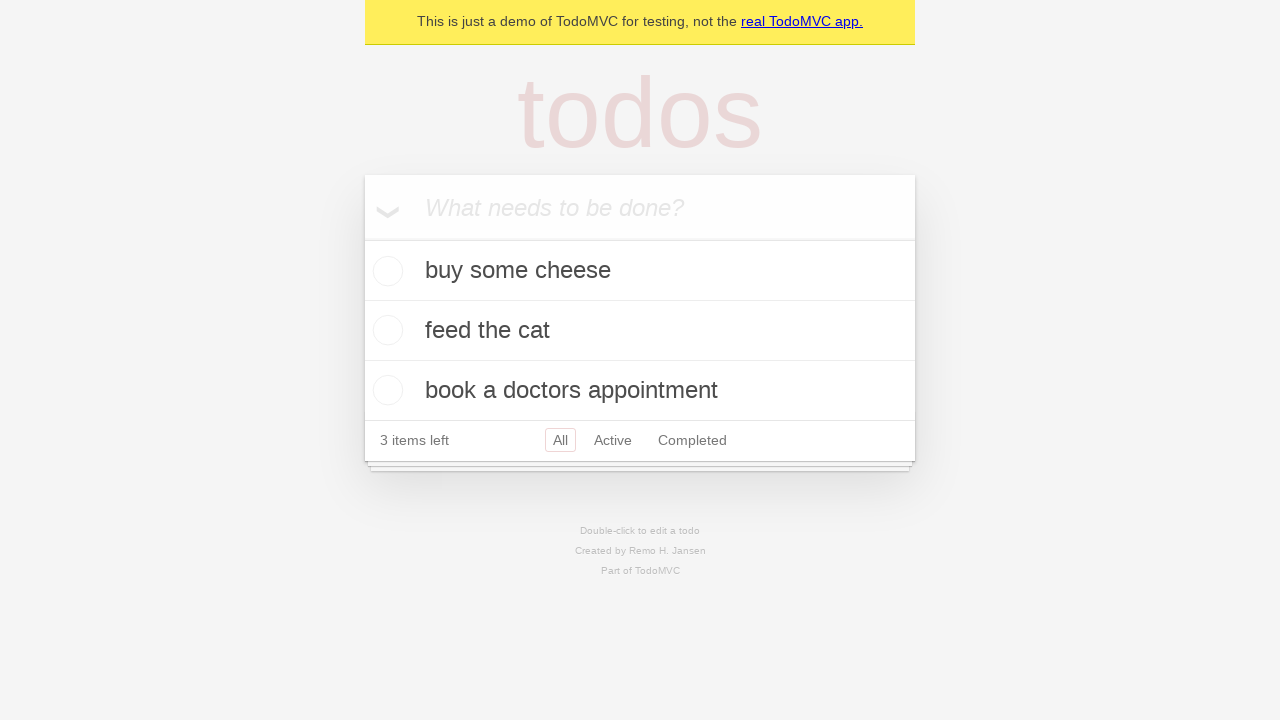

Double-clicked second todo item to enter edit mode at (640, 331) on internal:testid=[data-testid="todo-item"s] >> nth=1
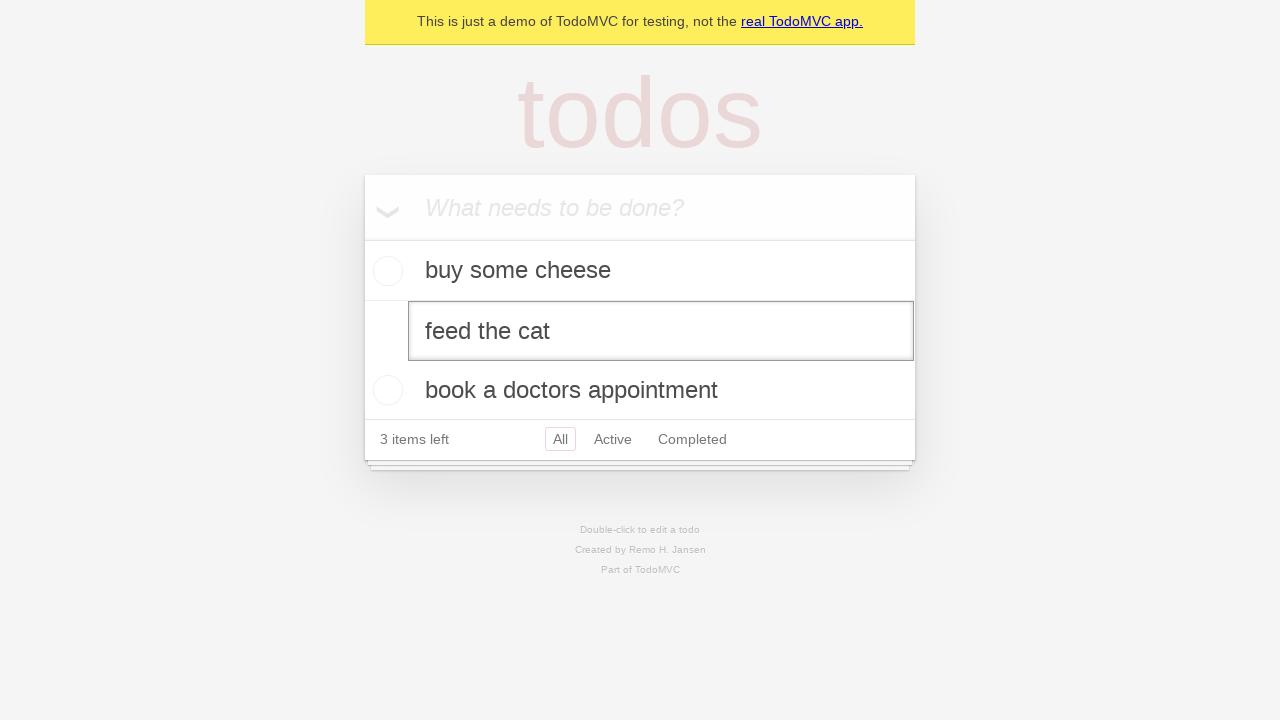

Filled edit textbox with 'buy some sausages' on internal:testid=[data-testid="todo-item"s] >> nth=1 >> internal:role=textbox[nam
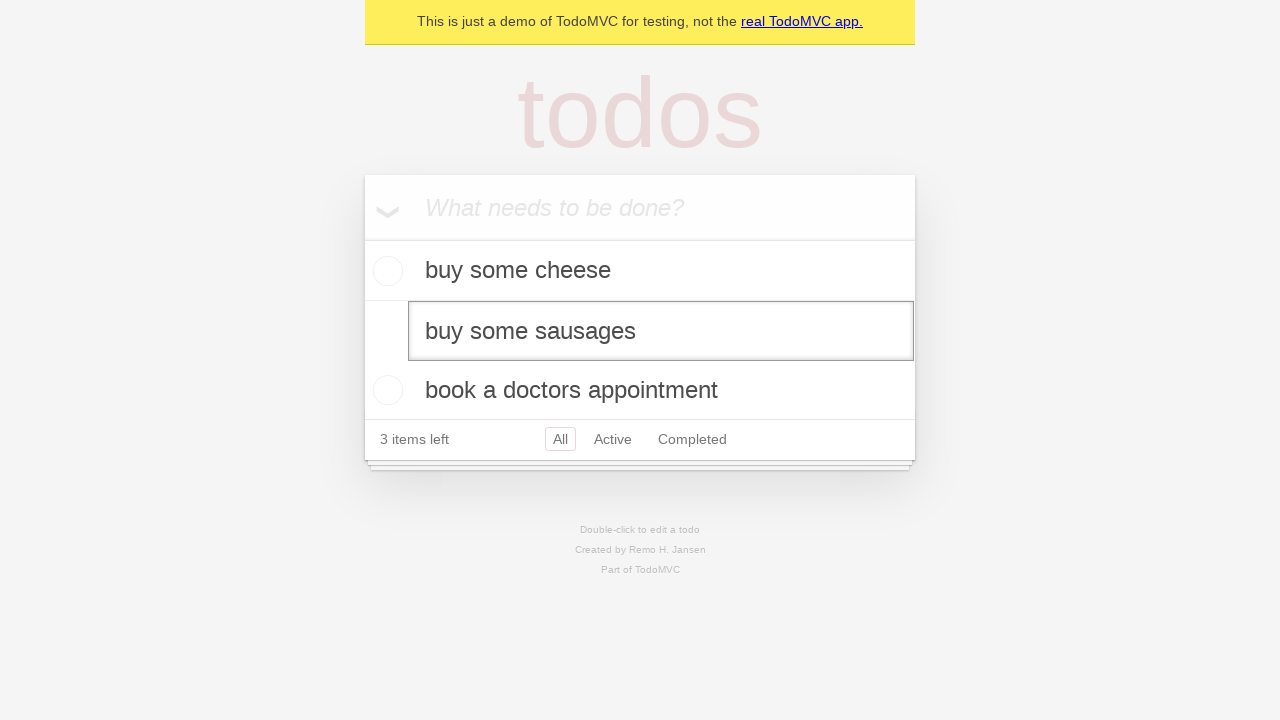

Pressed Escape to cancel todo edit on internal:testid=[data-testid="todo-item"s] >> nth=1 >> internal:role=textbox[nam
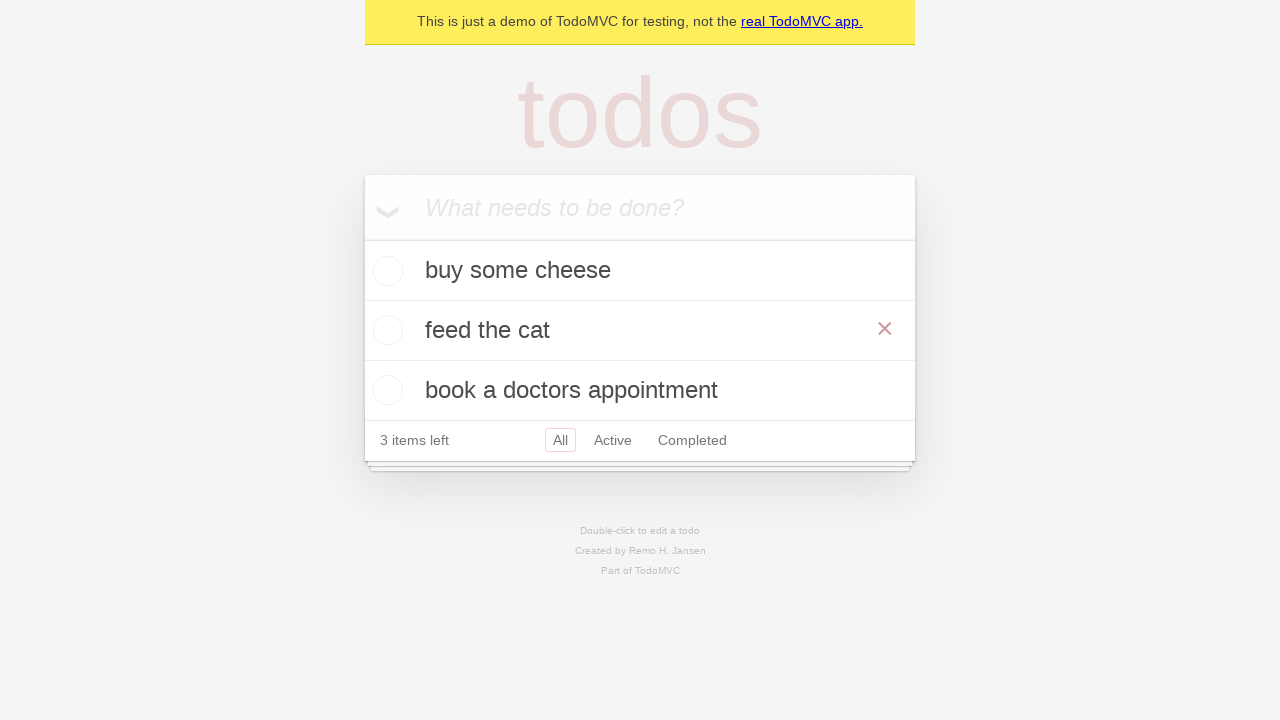

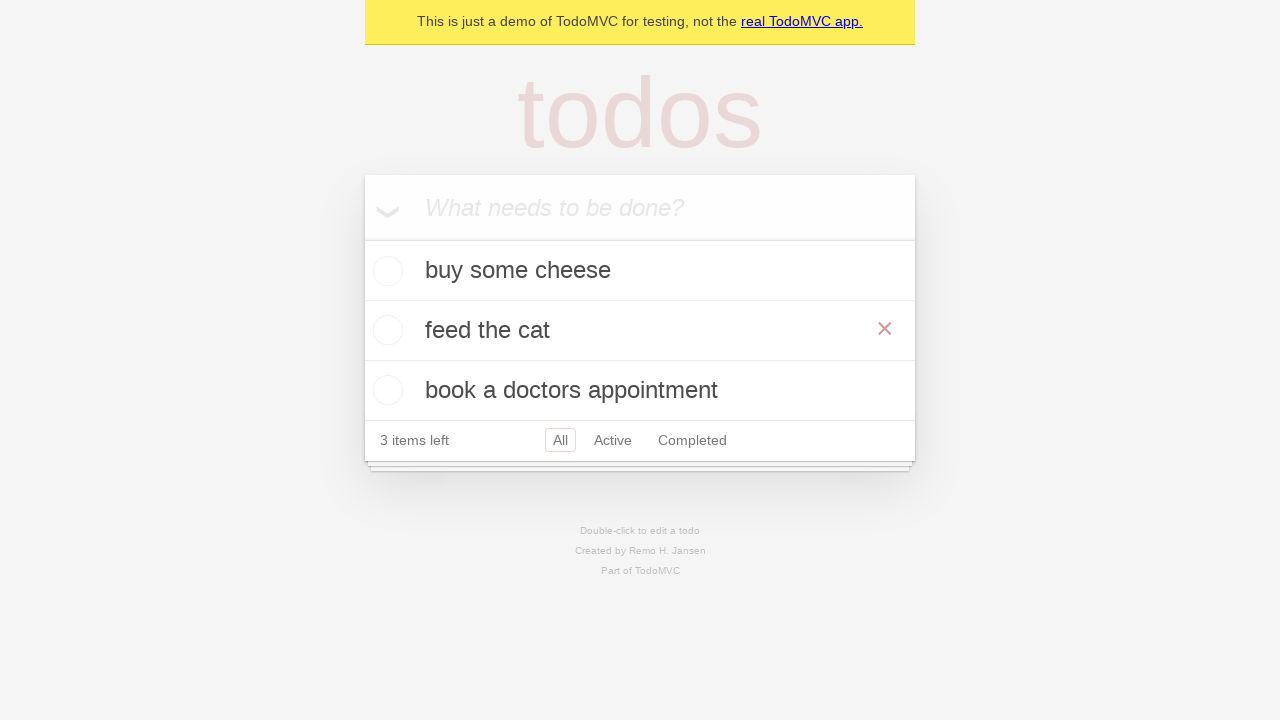